Tests radio button selection by iterating through a group of radio buttons and clicking the one with value "cheese"

Starting URL: http://www.echoecho.com/htmlforms10.htm

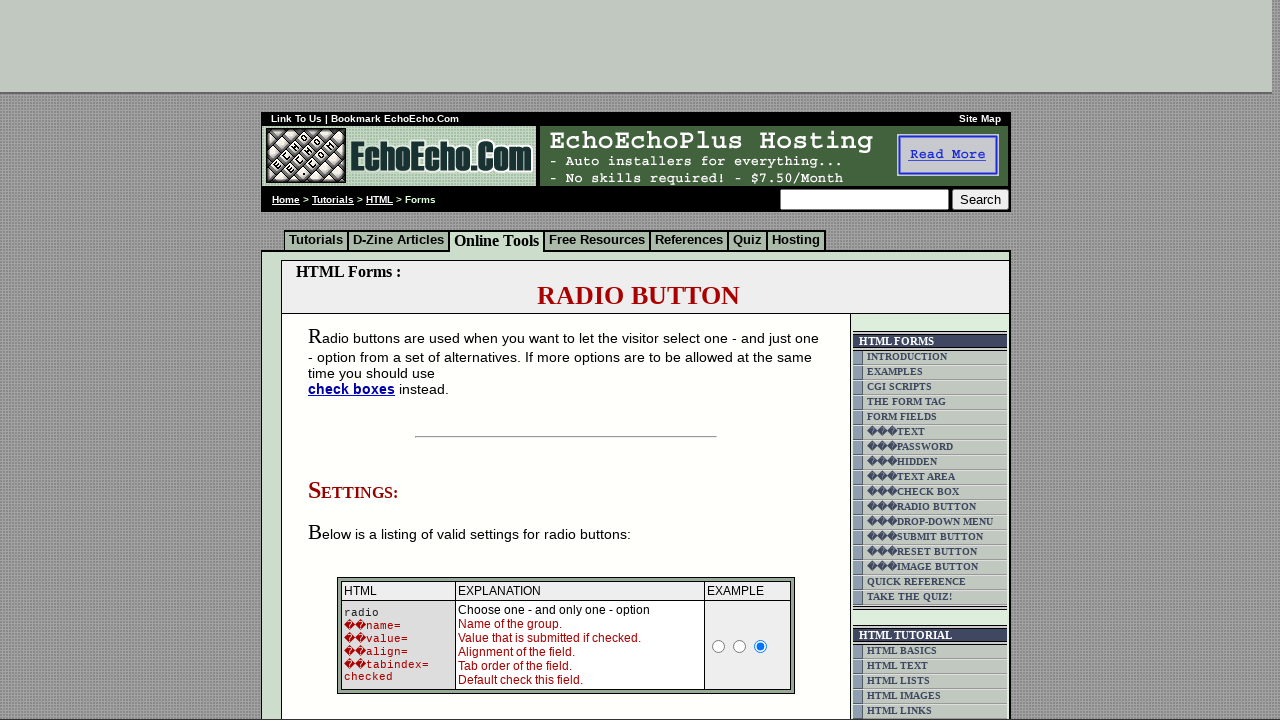

Waited for radio buttons with name 'group1' to be available
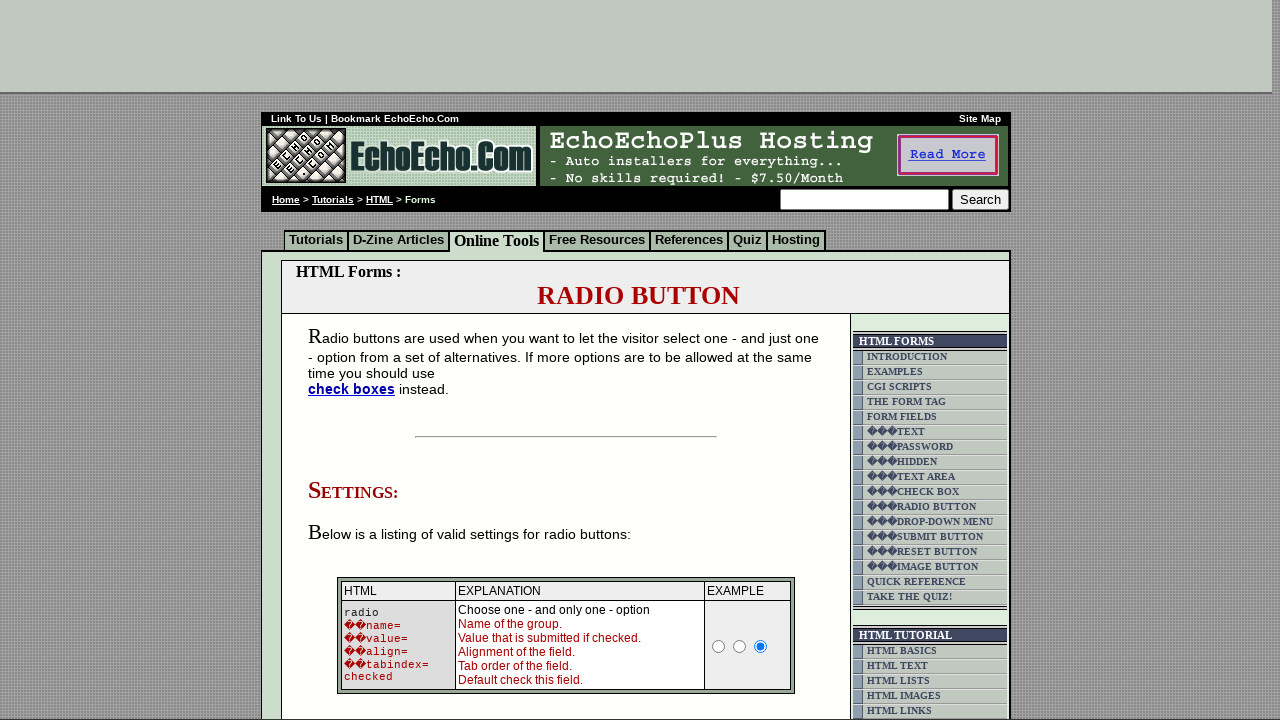

Located all radio buttons in the group
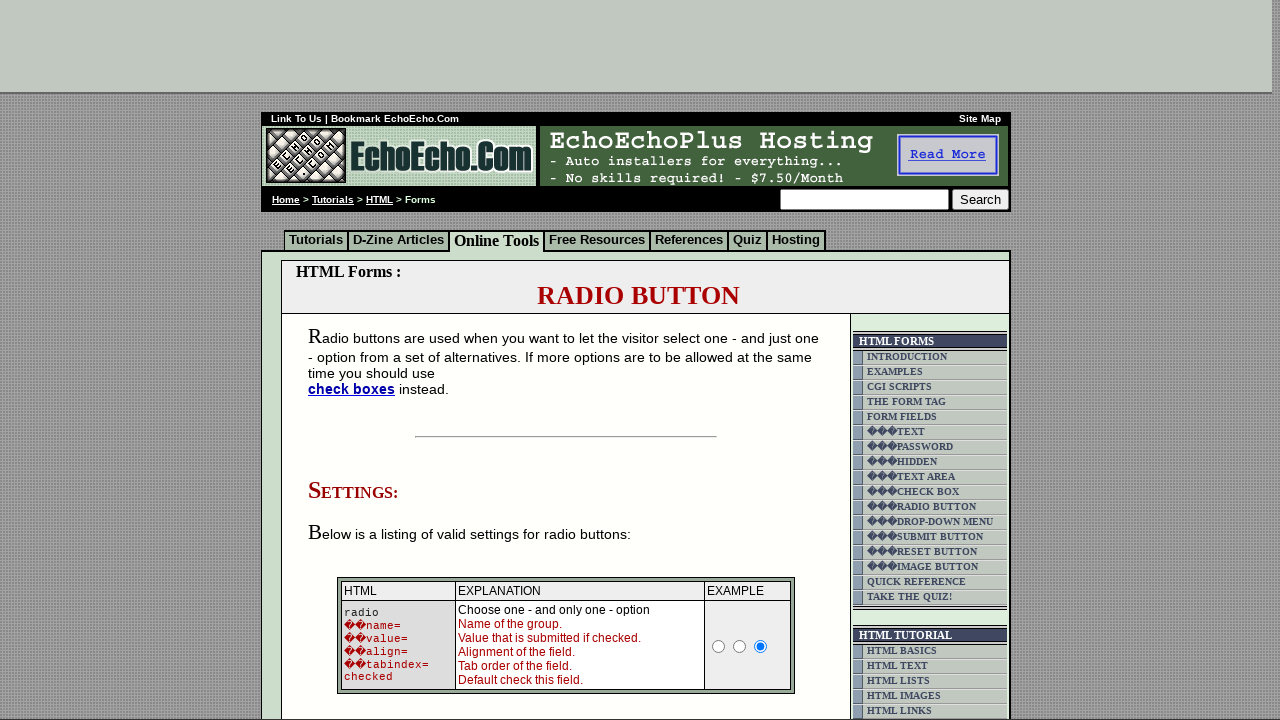

Found 3 radio buttons in the group
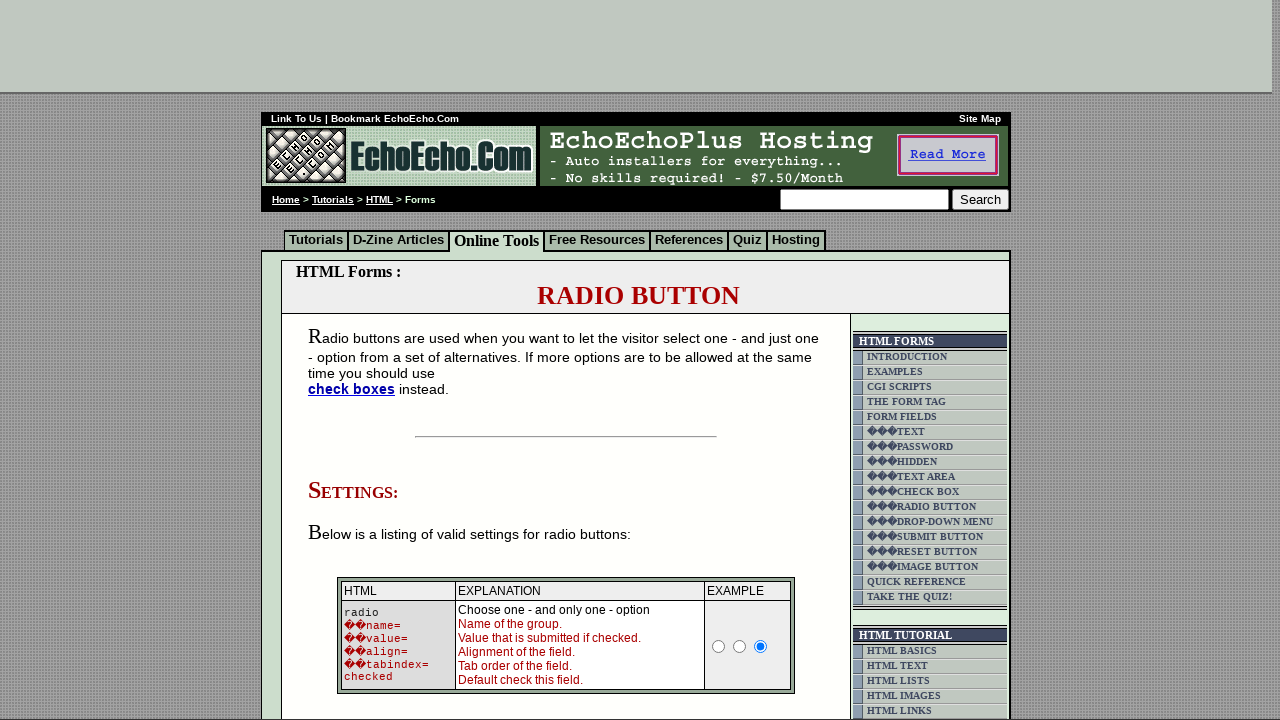

Retrieved value 'Milk' from radio button at index 0
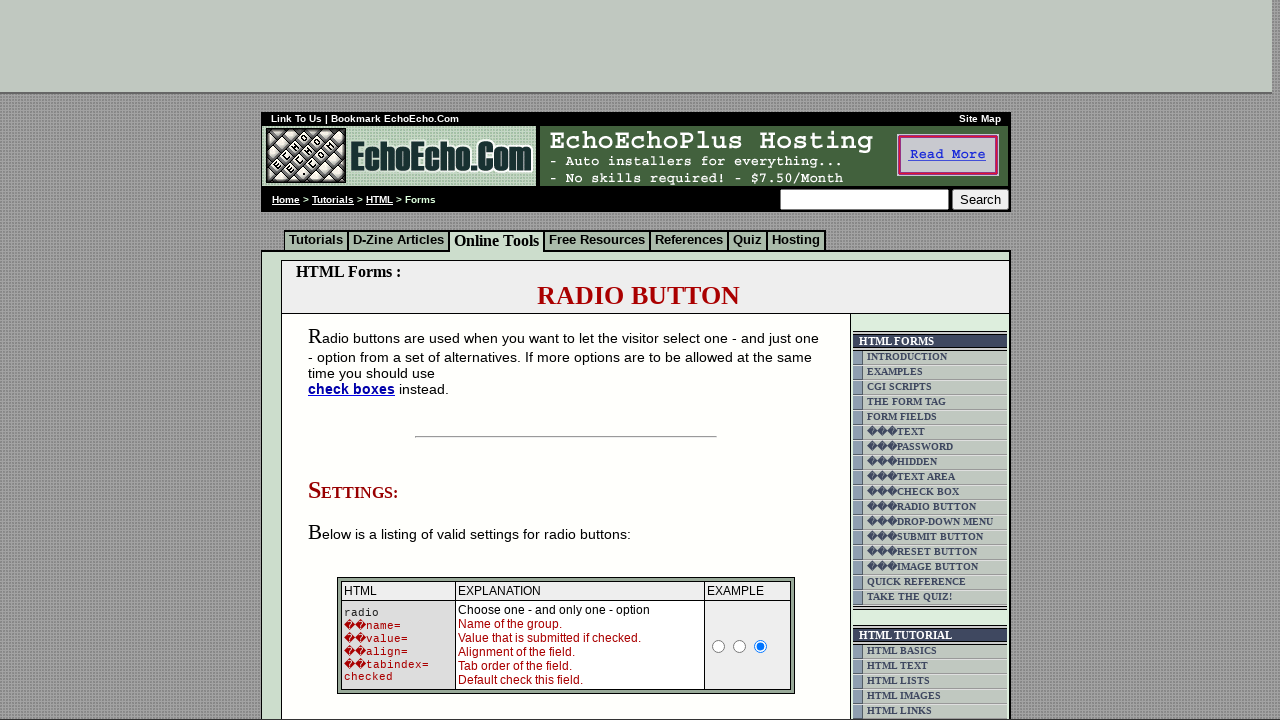

Retrieved value 'Butter' from radio button at index 1
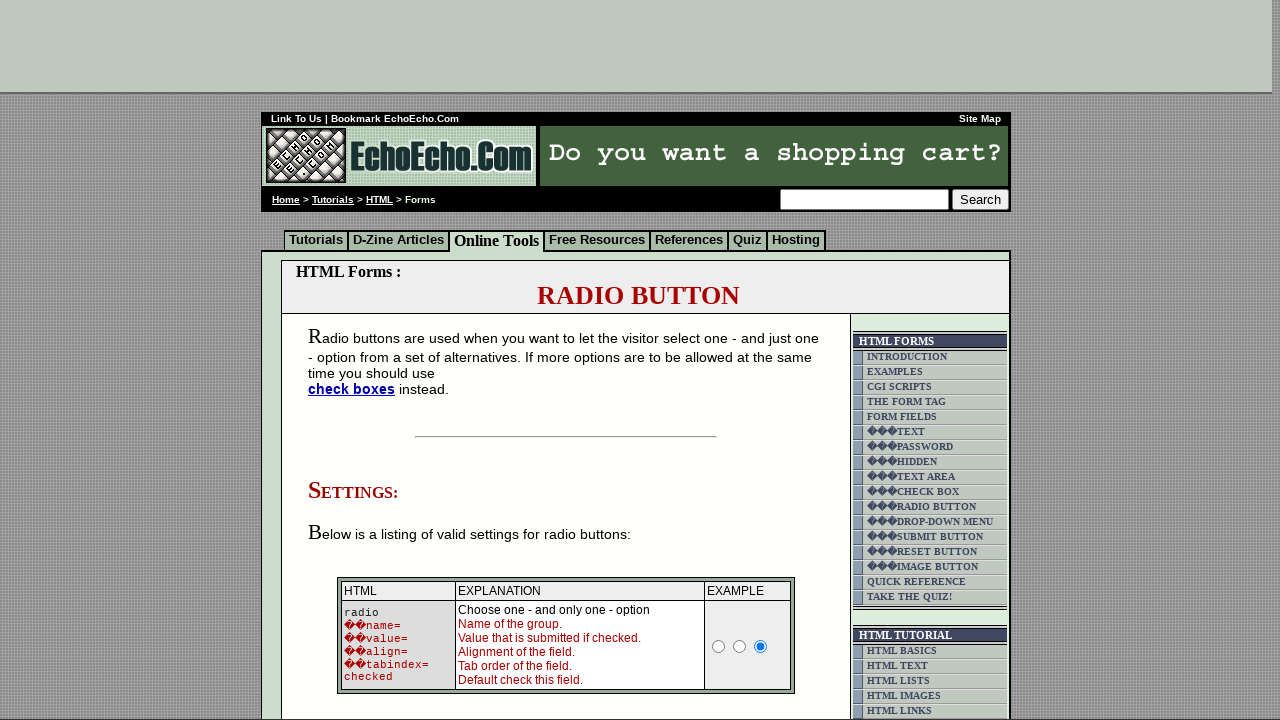

Retrieved value 'Cheese' from radio button at index 2
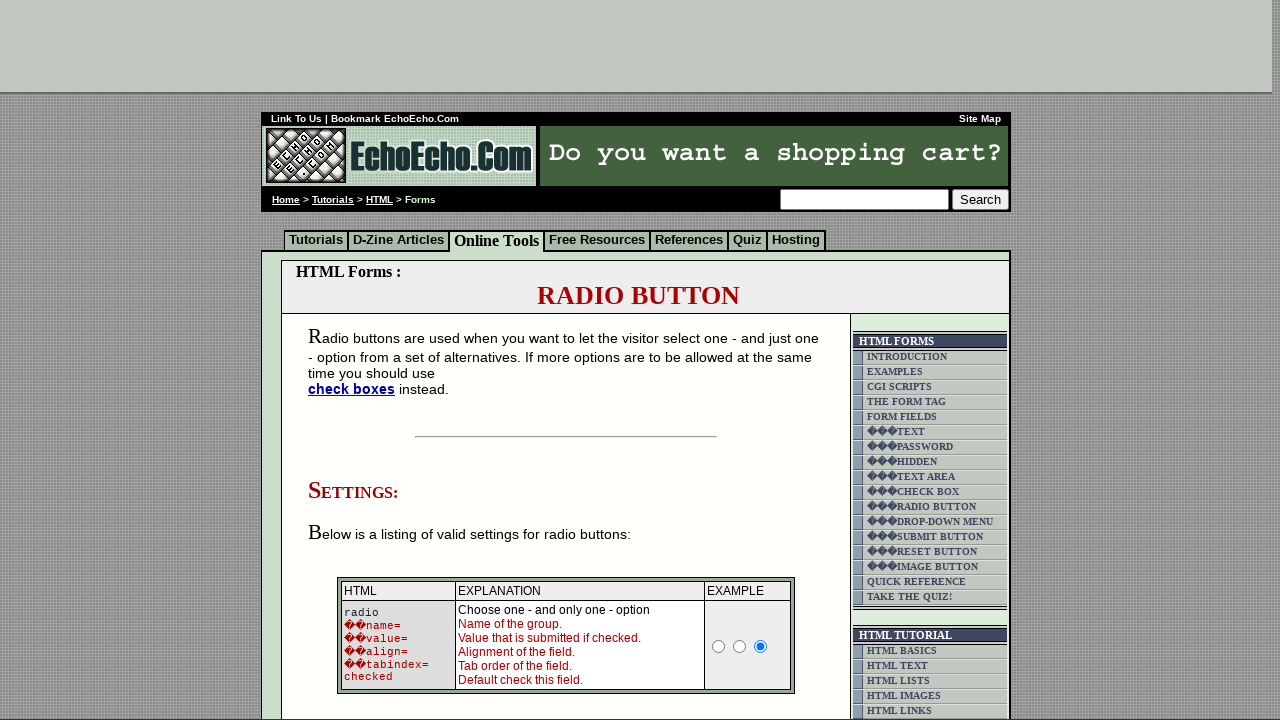

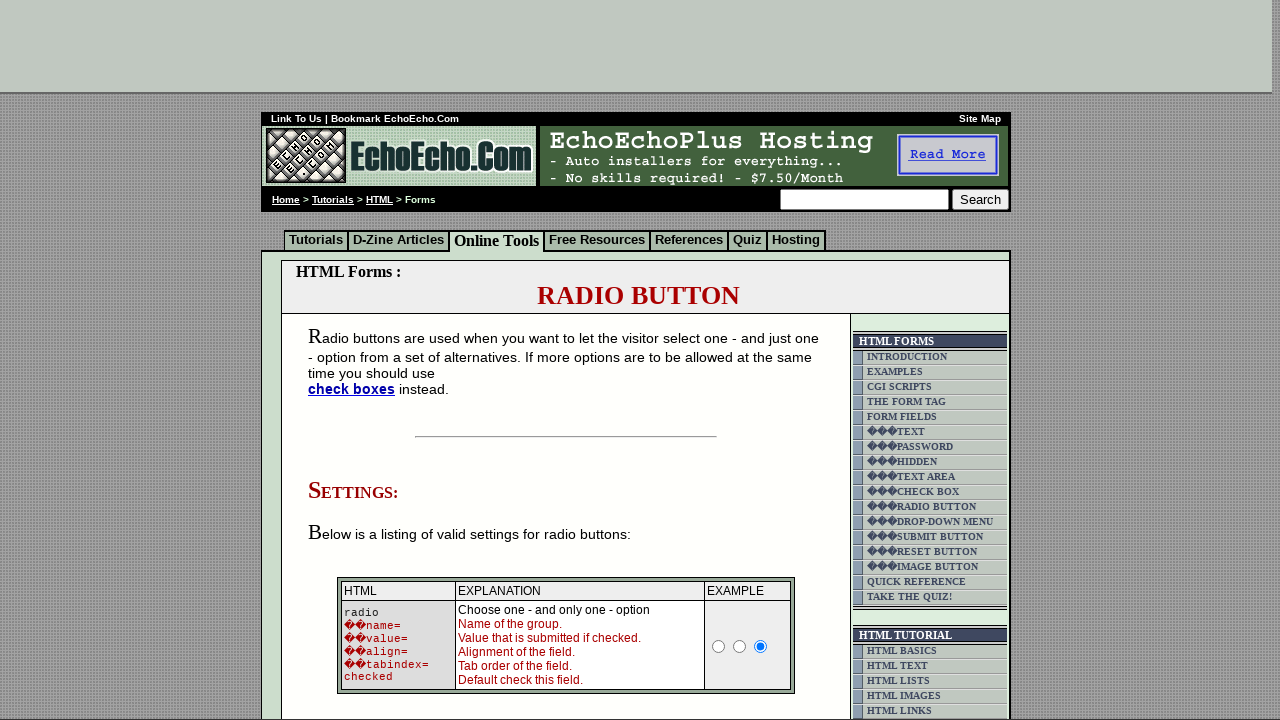